Tests the Python.org search functionality by entering "pycon" as a search query and submitting the form, then verifying results are found.

Starting URL: https://www.python.org

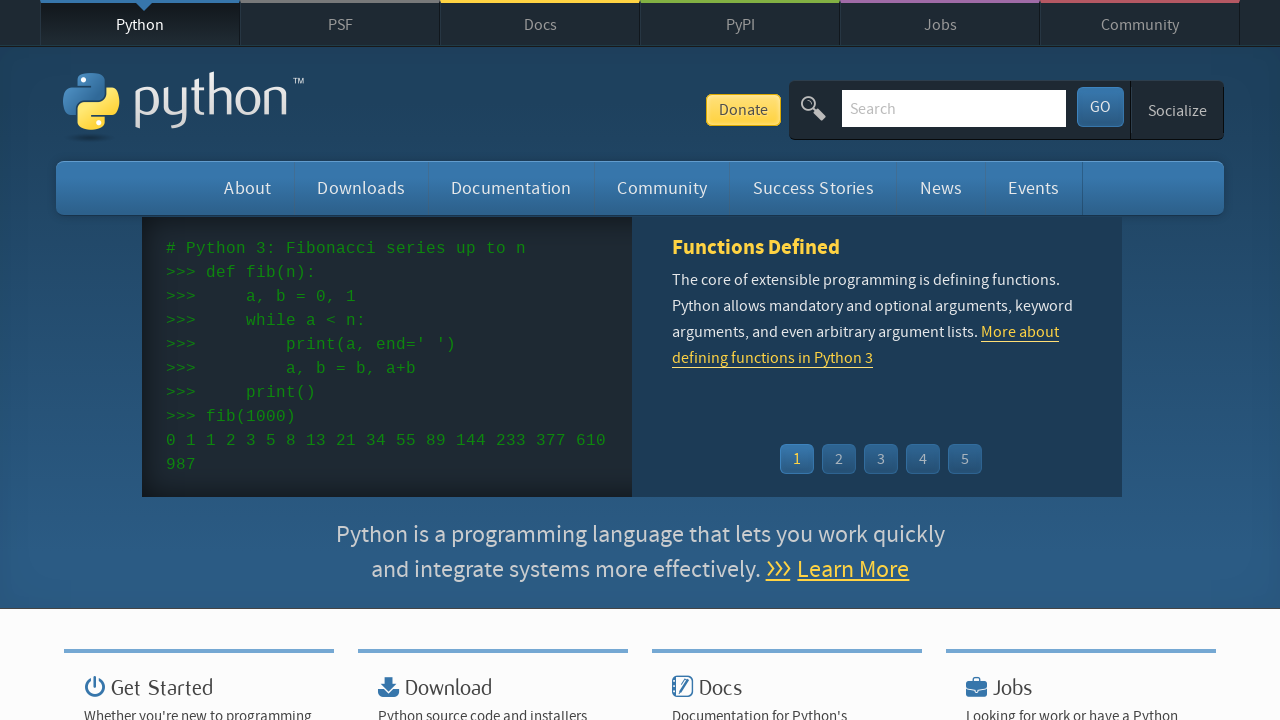

Verified page title contains 'Python'
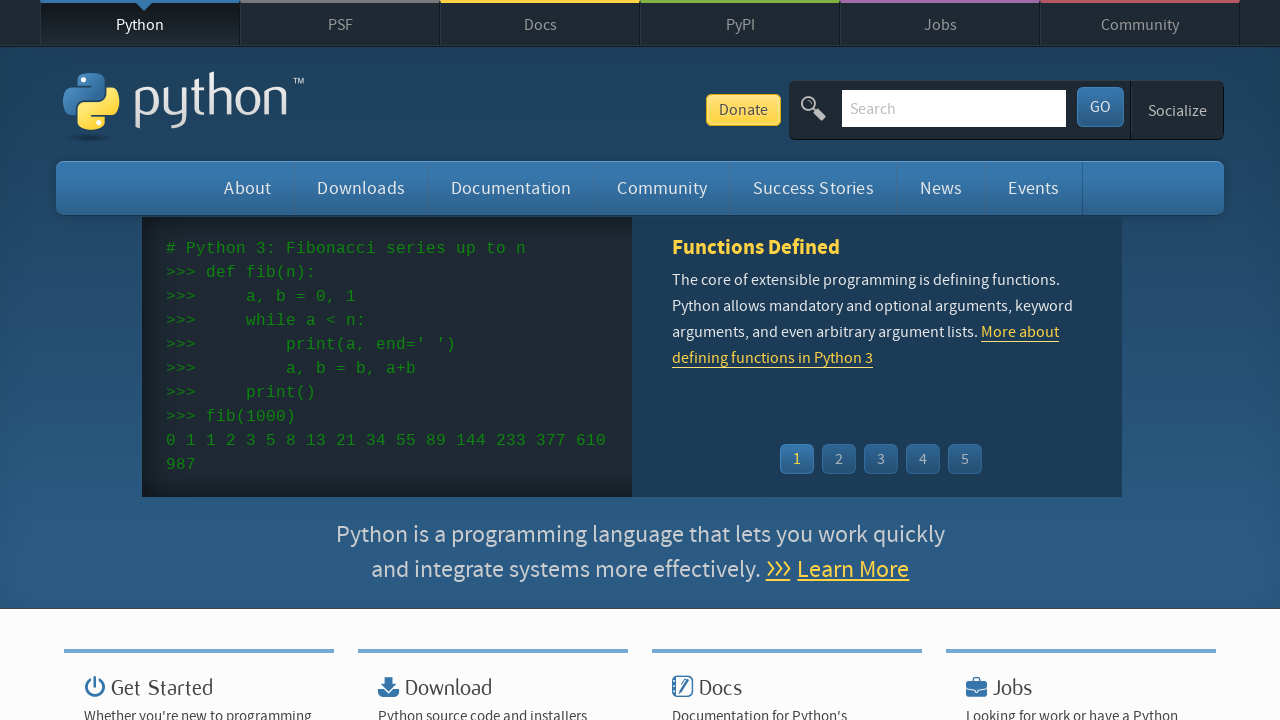

Filled search box with 'pycon' on input[name='q']
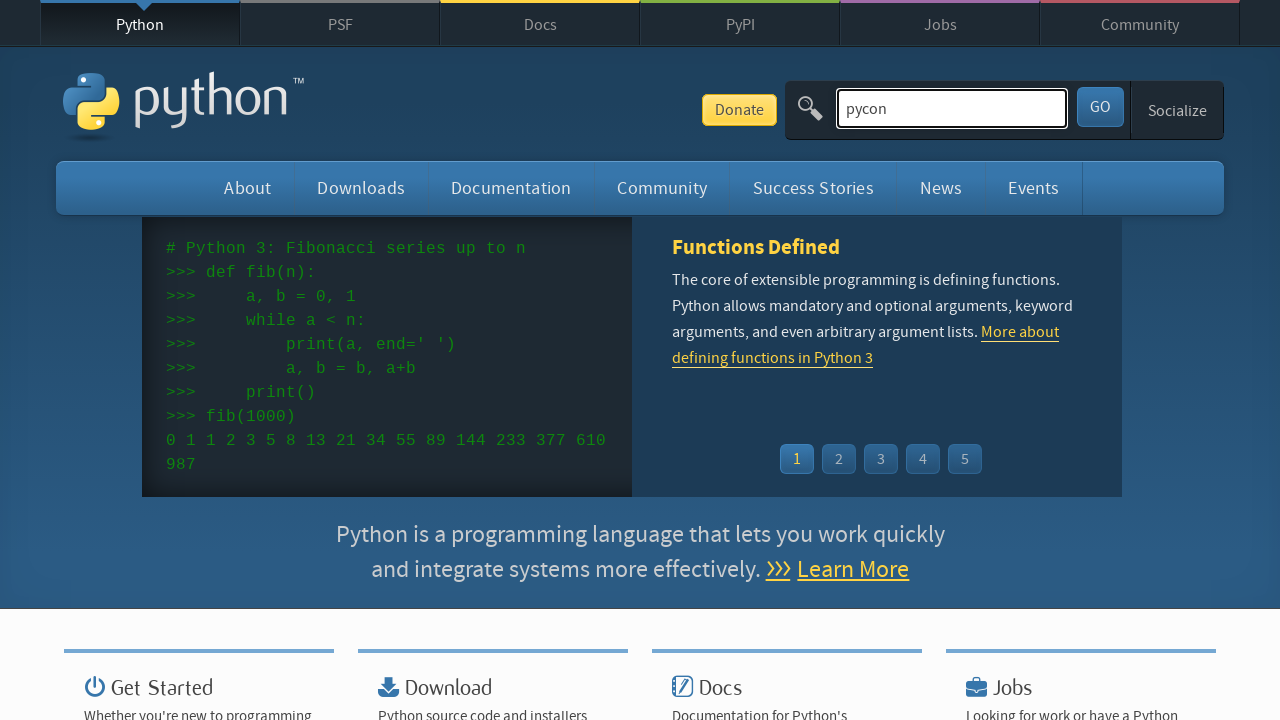

Submitted search form by pressing Enter on input[name='q']
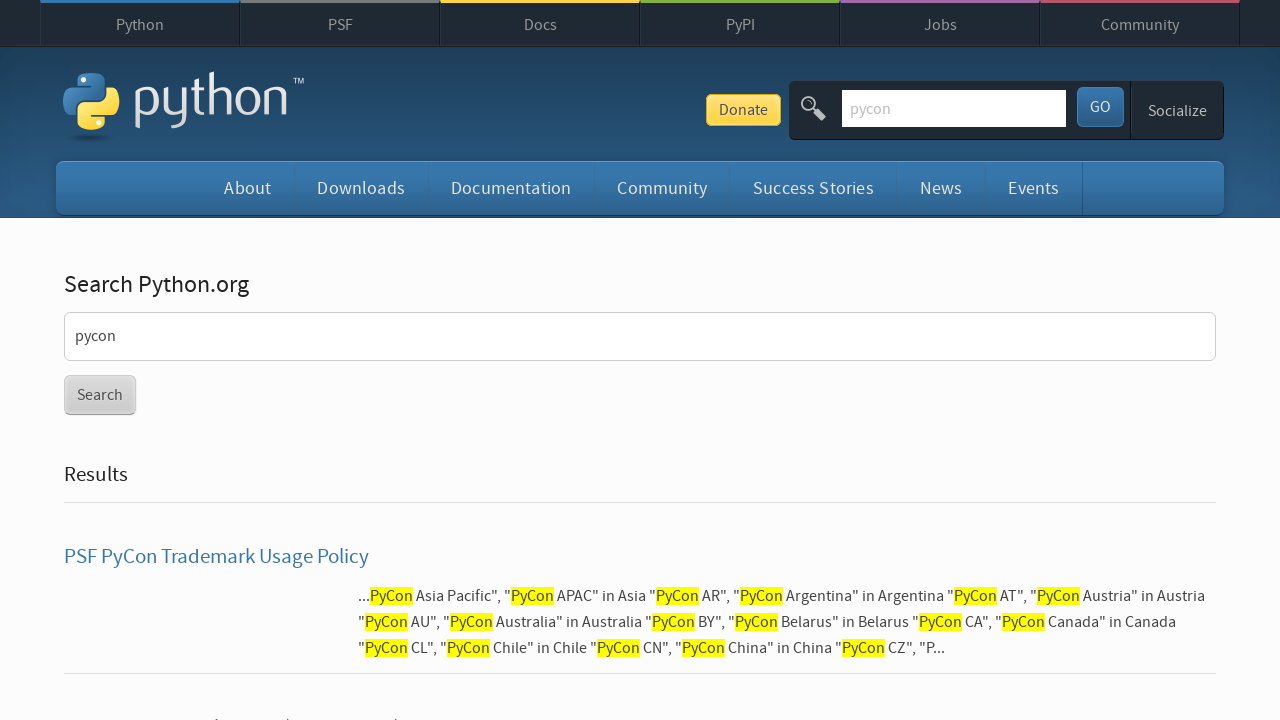

Waited for network idle state after search submission
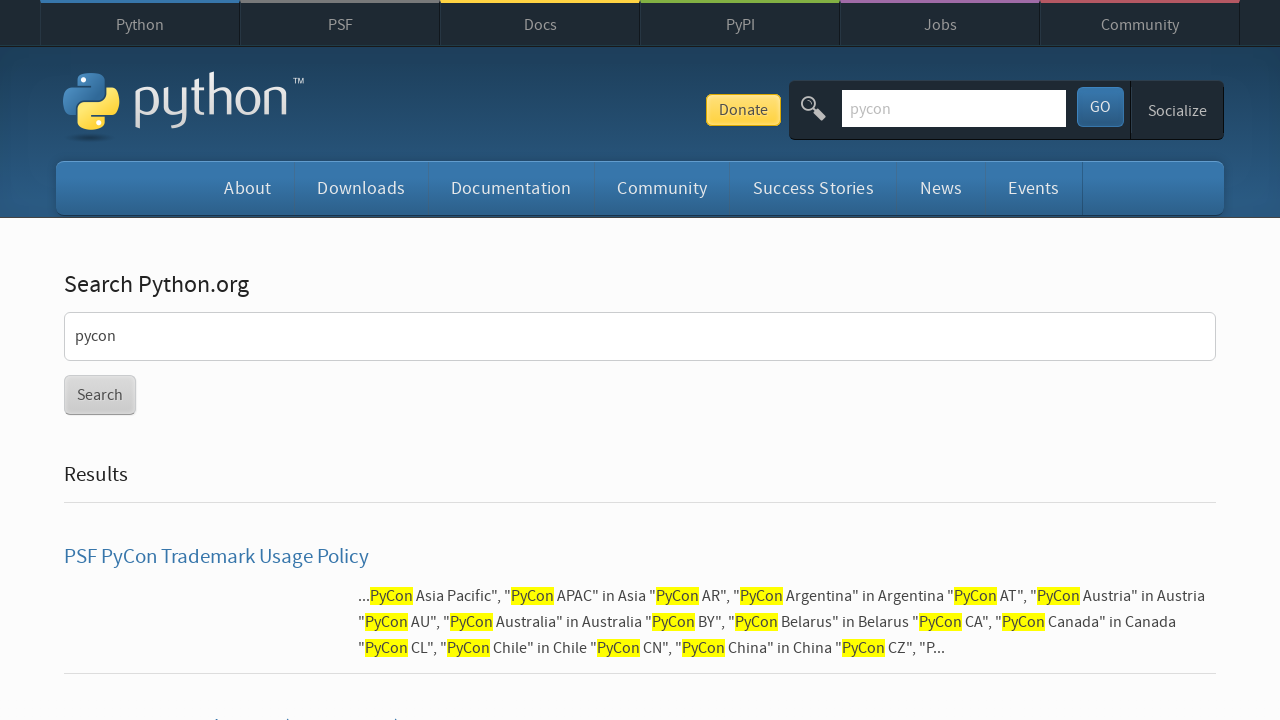

Verified that search results were found (no 'No results found' message)
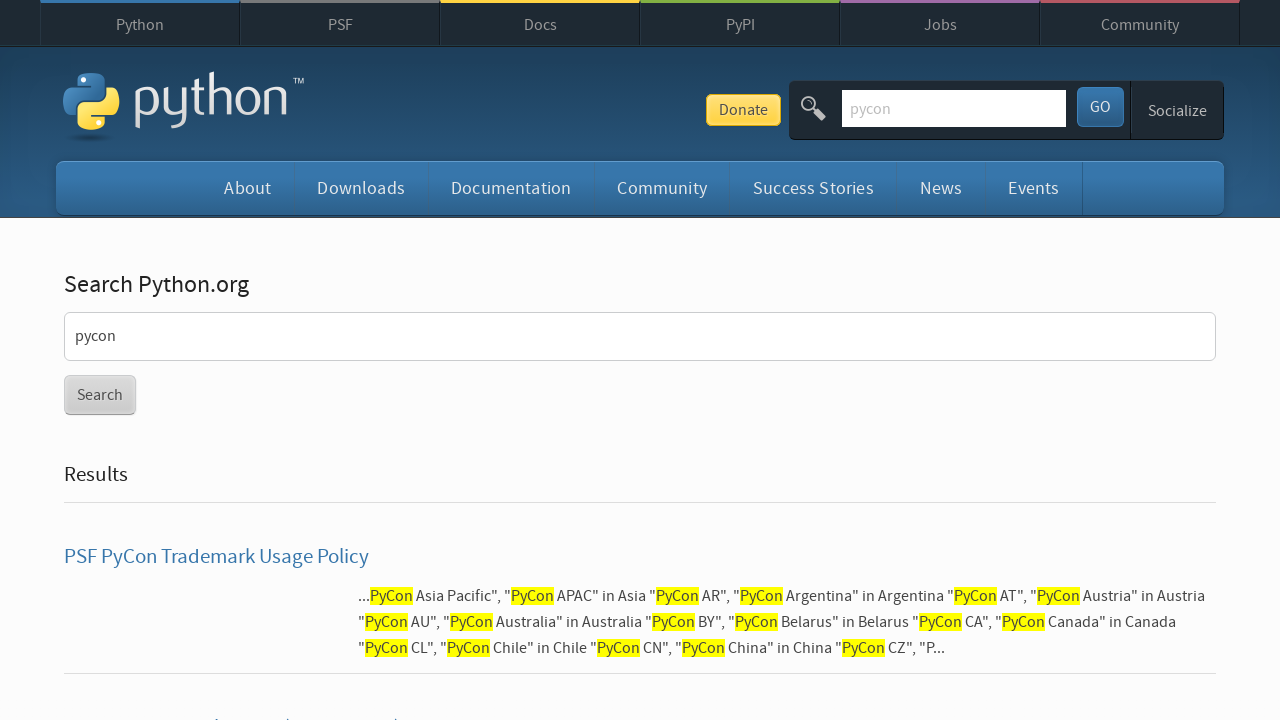

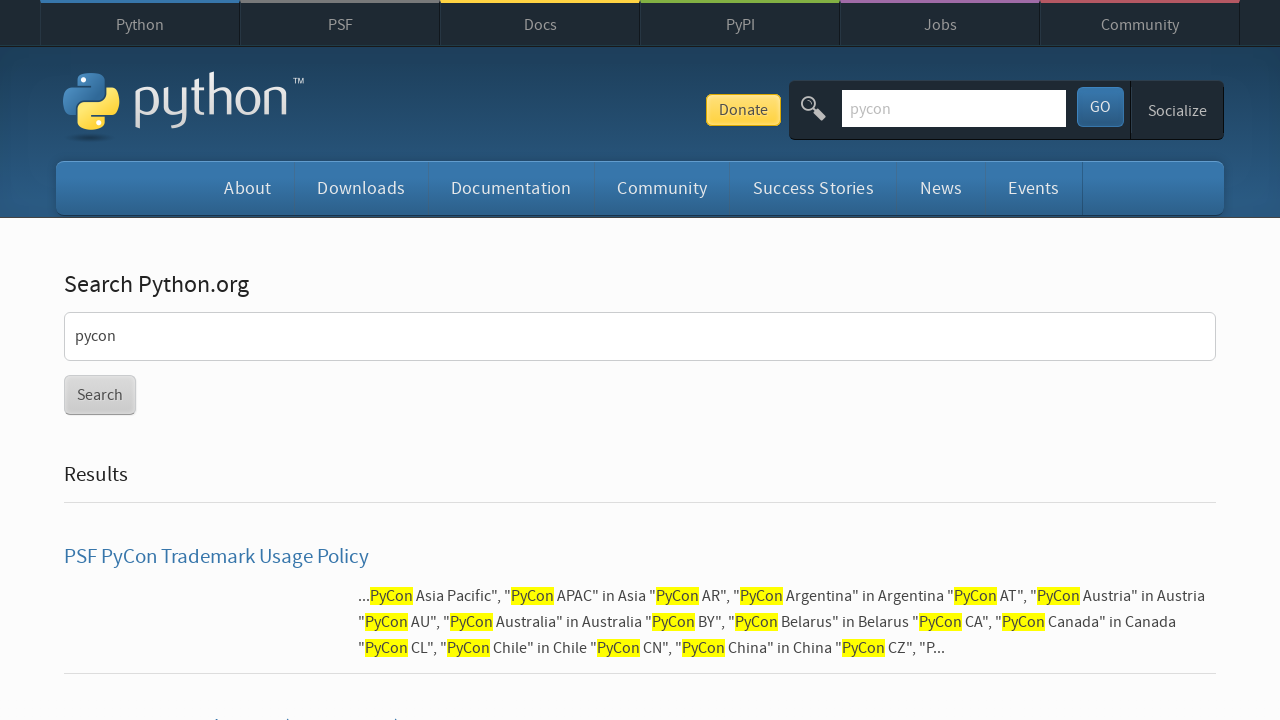